Navigates to a demo table page and retrieves employee information (last name and username) for a specific employee from the table

Starting URL: http://automationbykrishna.com

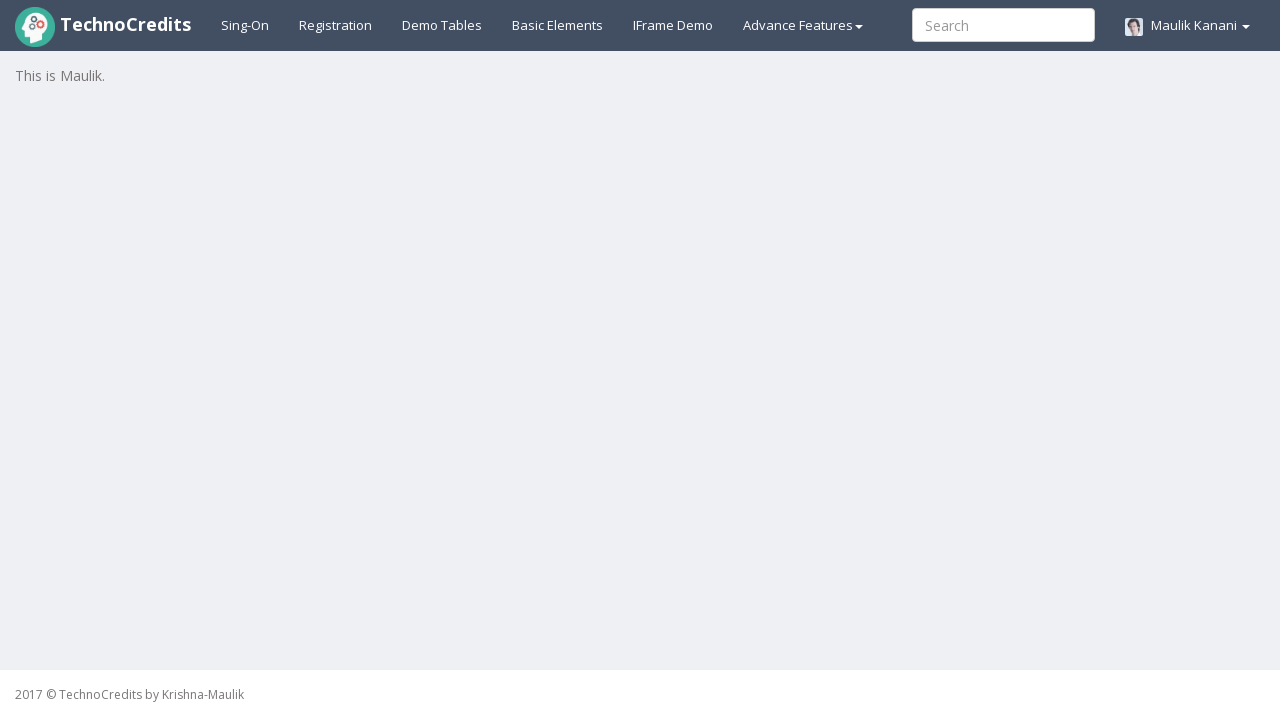

Clicked on the demo table link at (442, 25) on a#demotable
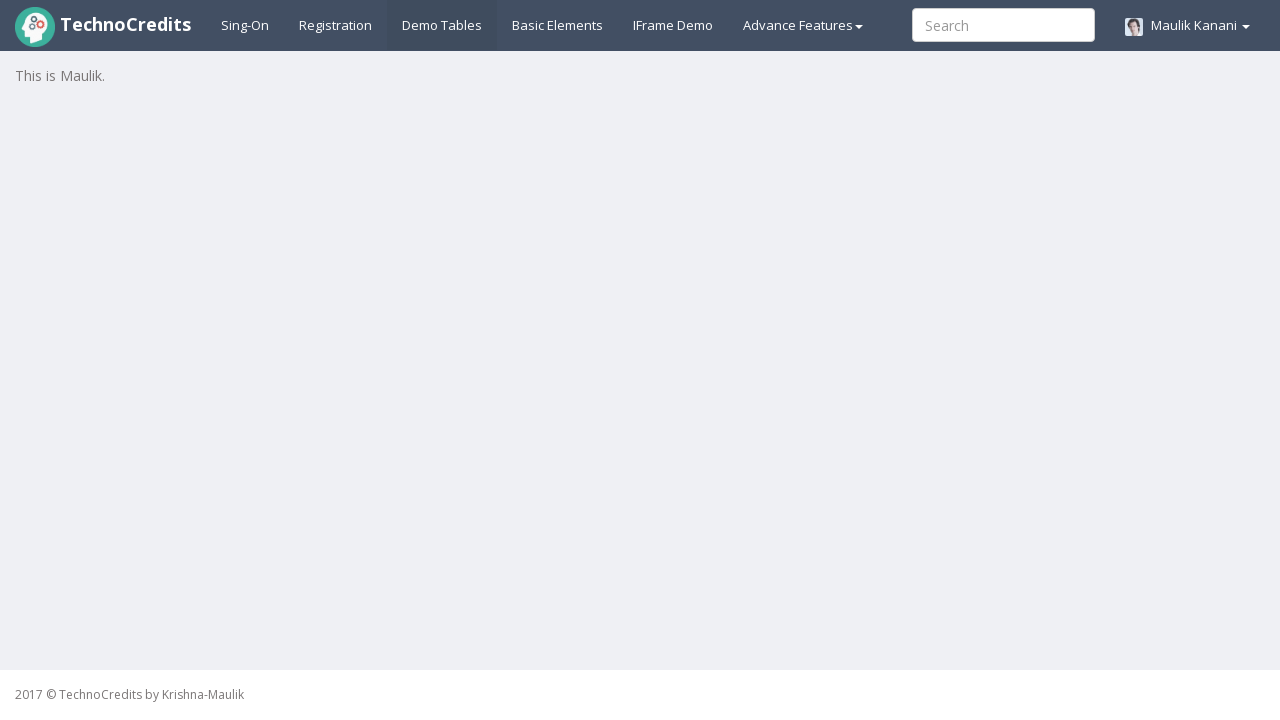

Table with id 'table1' became visible
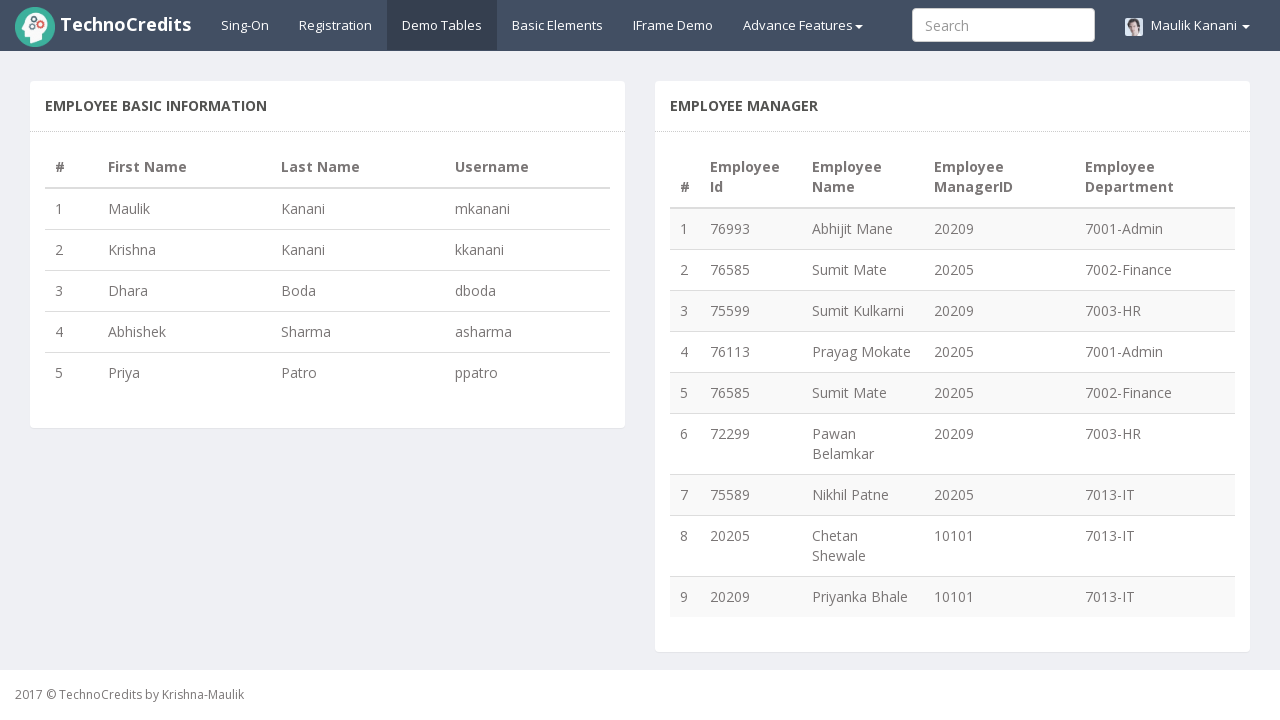

Retrieved last name for employee 'Maulik': Kanani
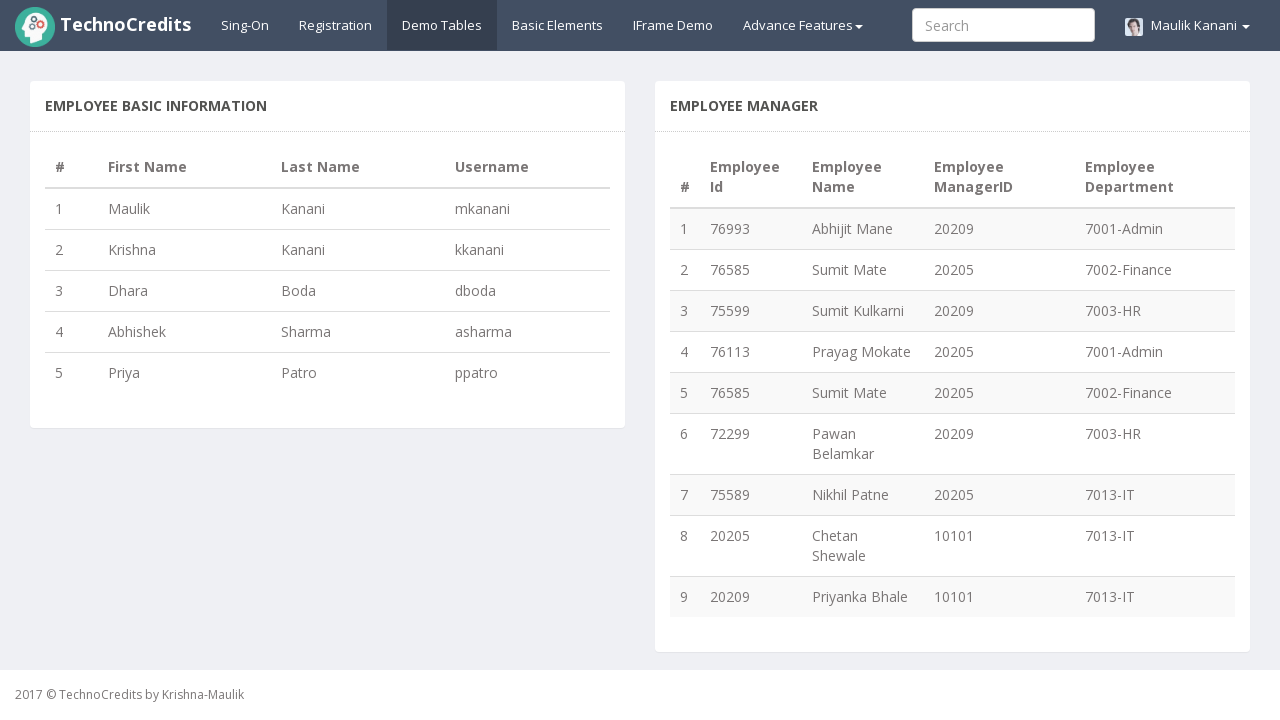

Retrieved username for employee 'Maulik': mkanani
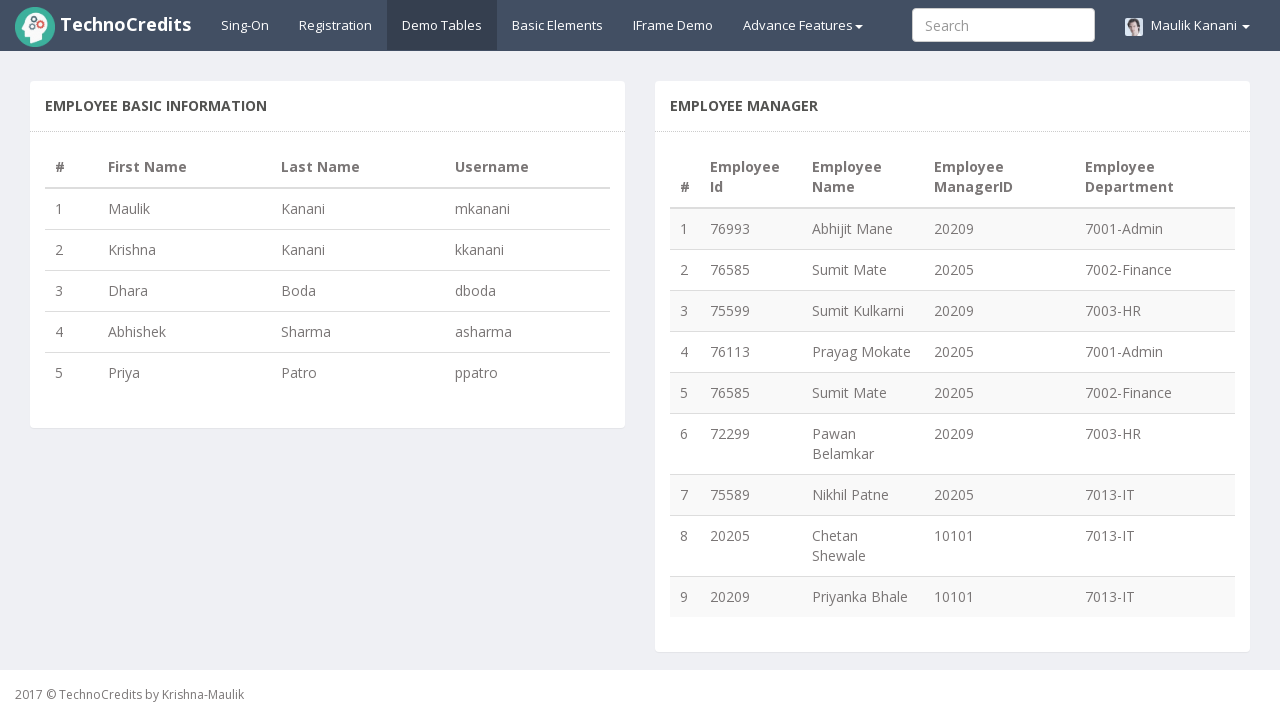

Verified that last name is not empty
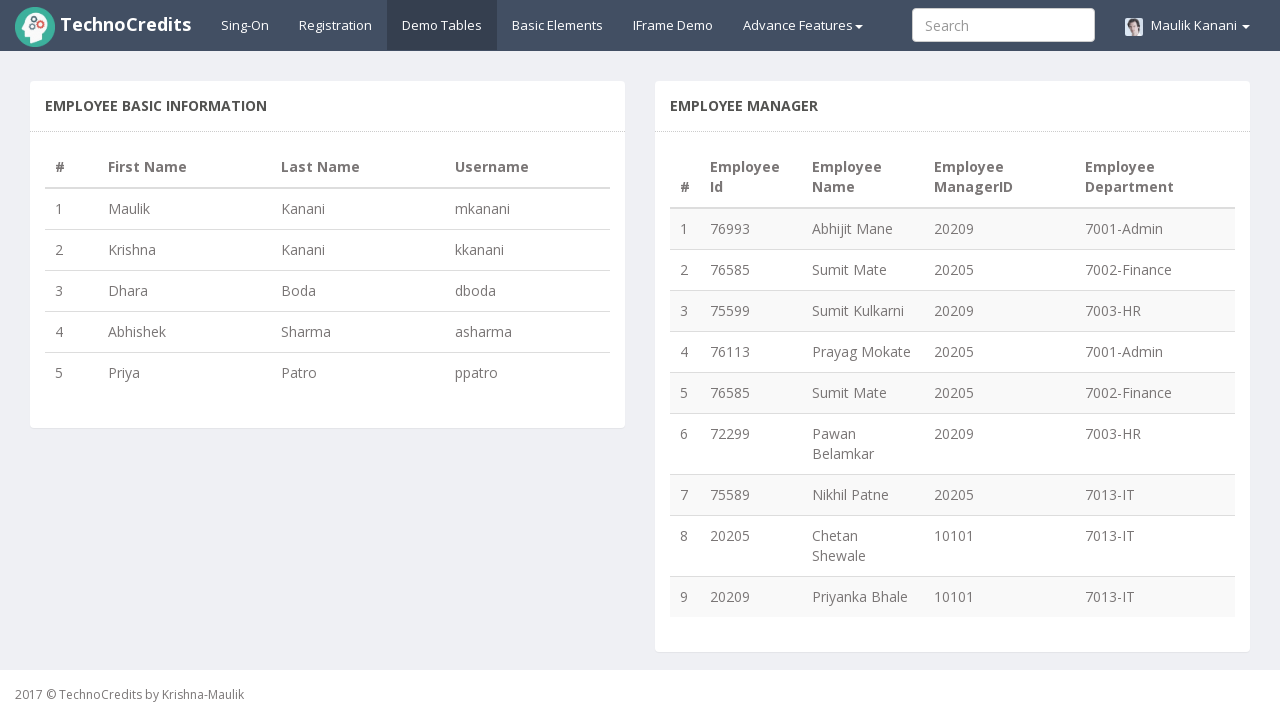

Verified that username is not empty
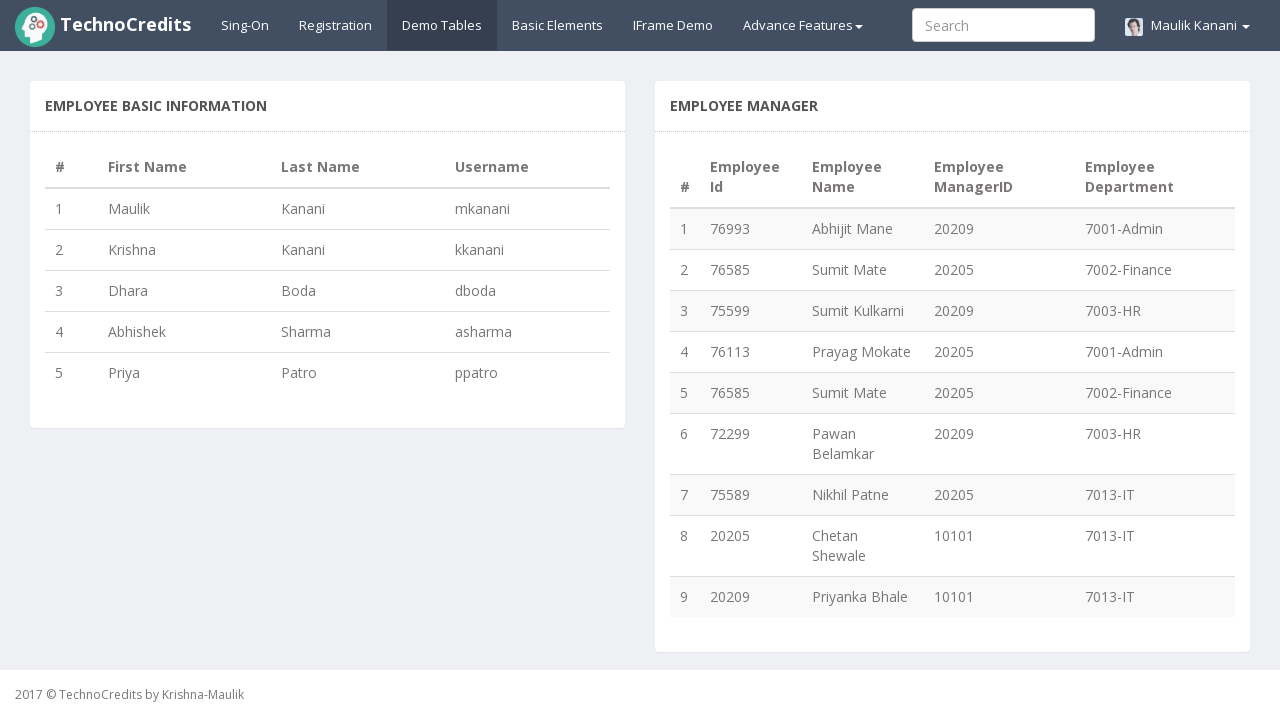

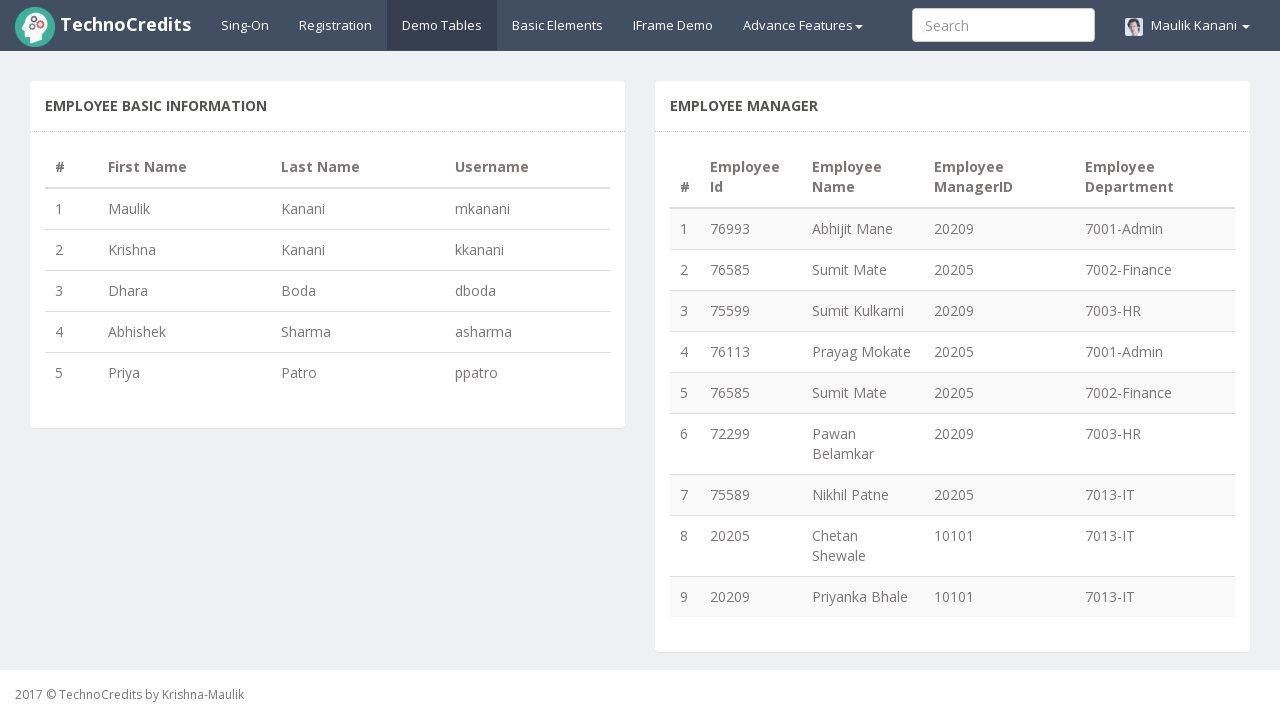